Tests form field interaction and verifies that XPath selectors work correctly after page refresh on the RPA Challenge website

Starting URL: https://rpachallenge.com/

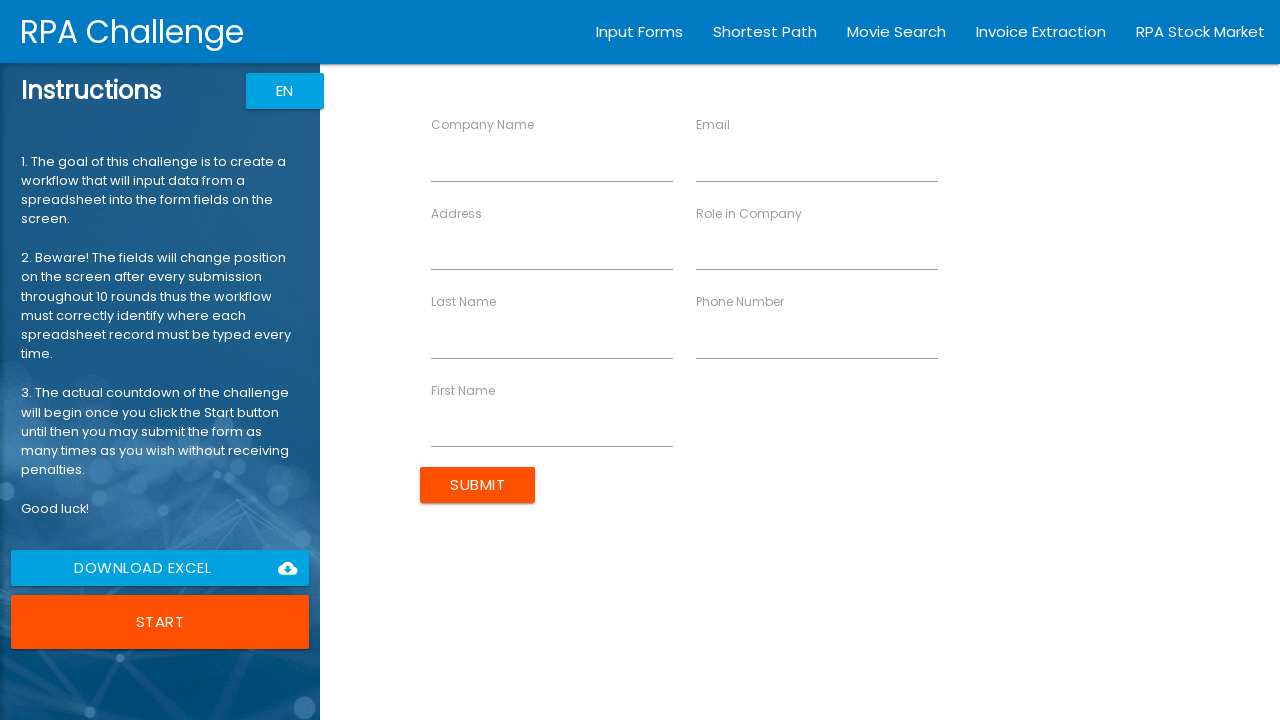

Filled Last Name field with 'ABC' on input[ng-reflect-name='labelLastName']
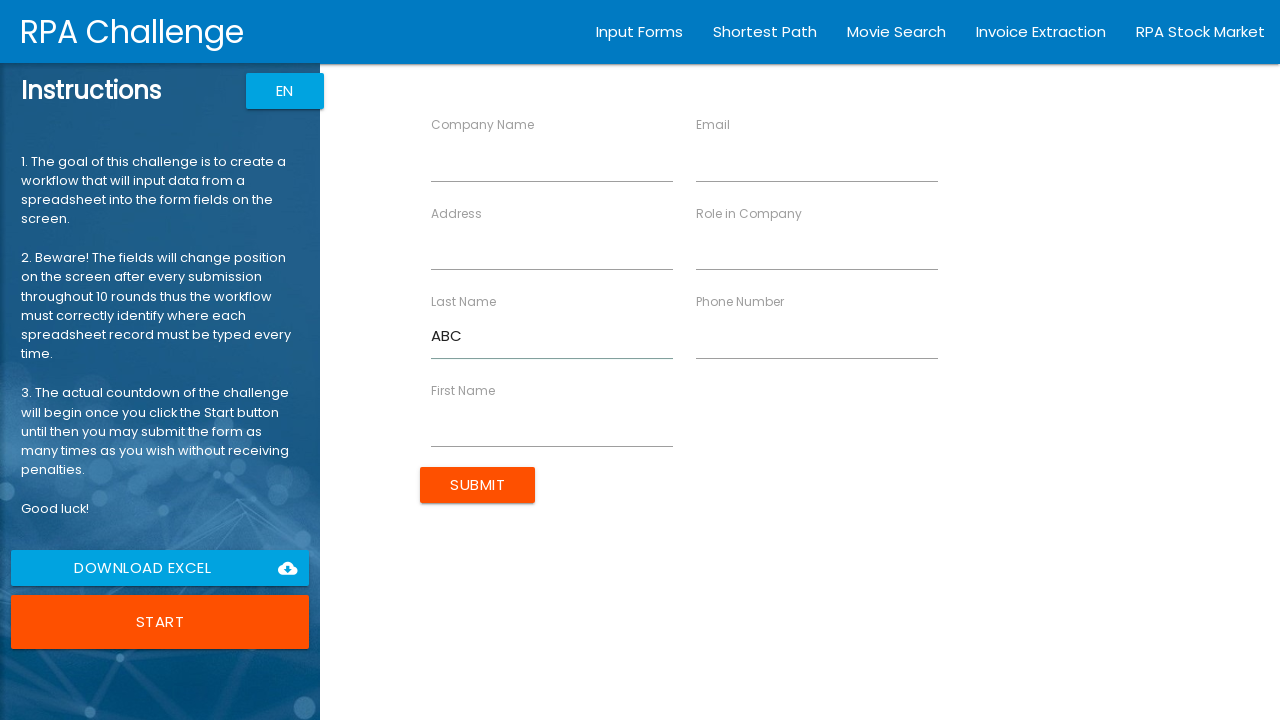

Refreshed the page to test XPath selector persistence
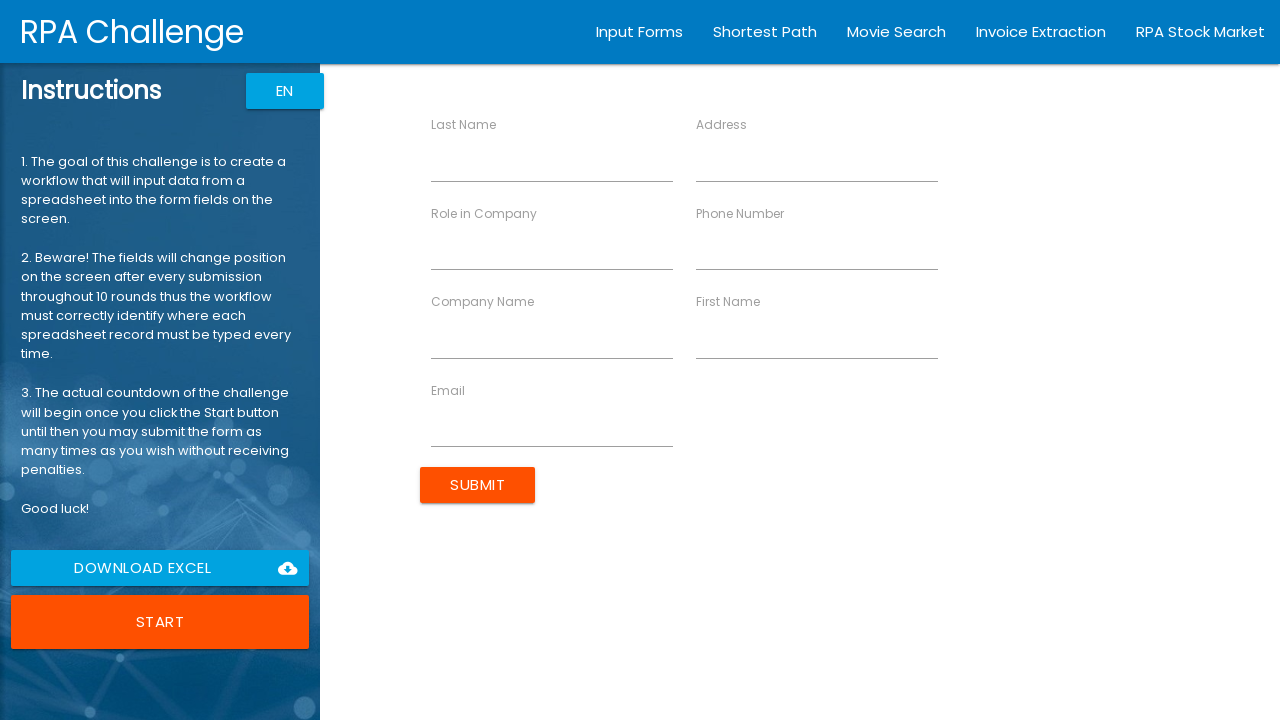

Filled Last Name field with 'XYZ' after page refresh on input[ng-reflect-name='labelLastName']
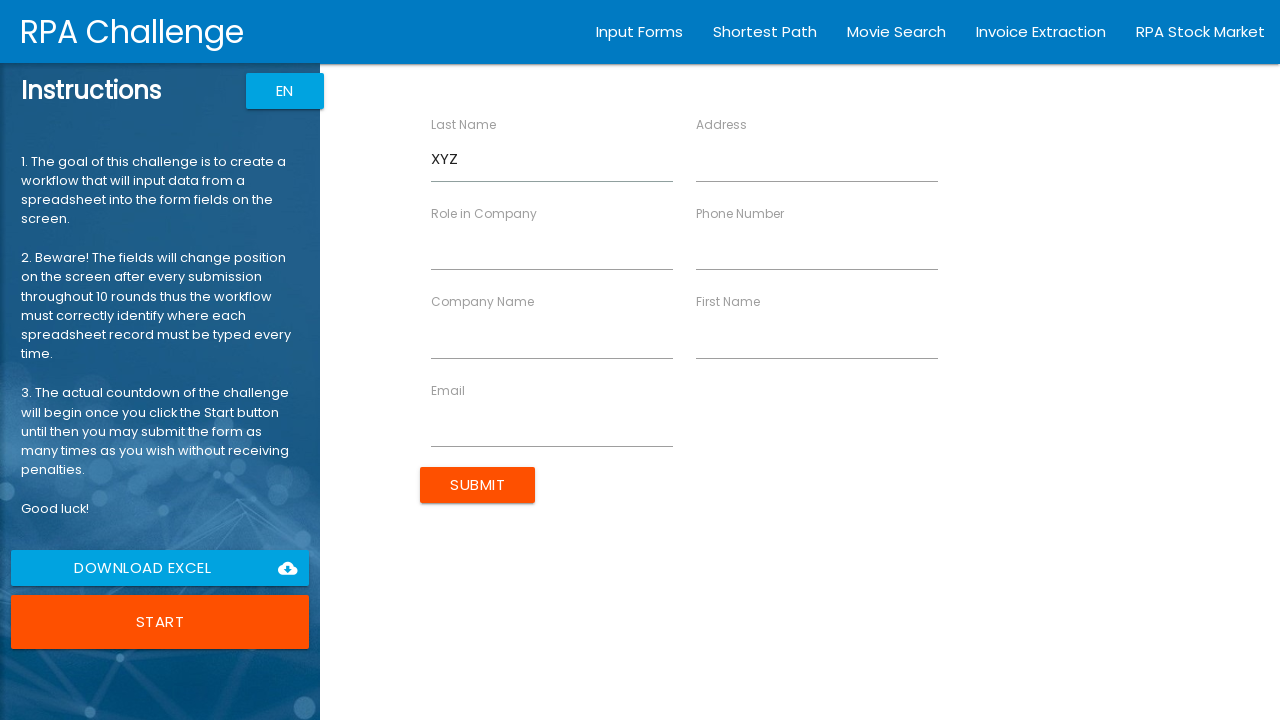

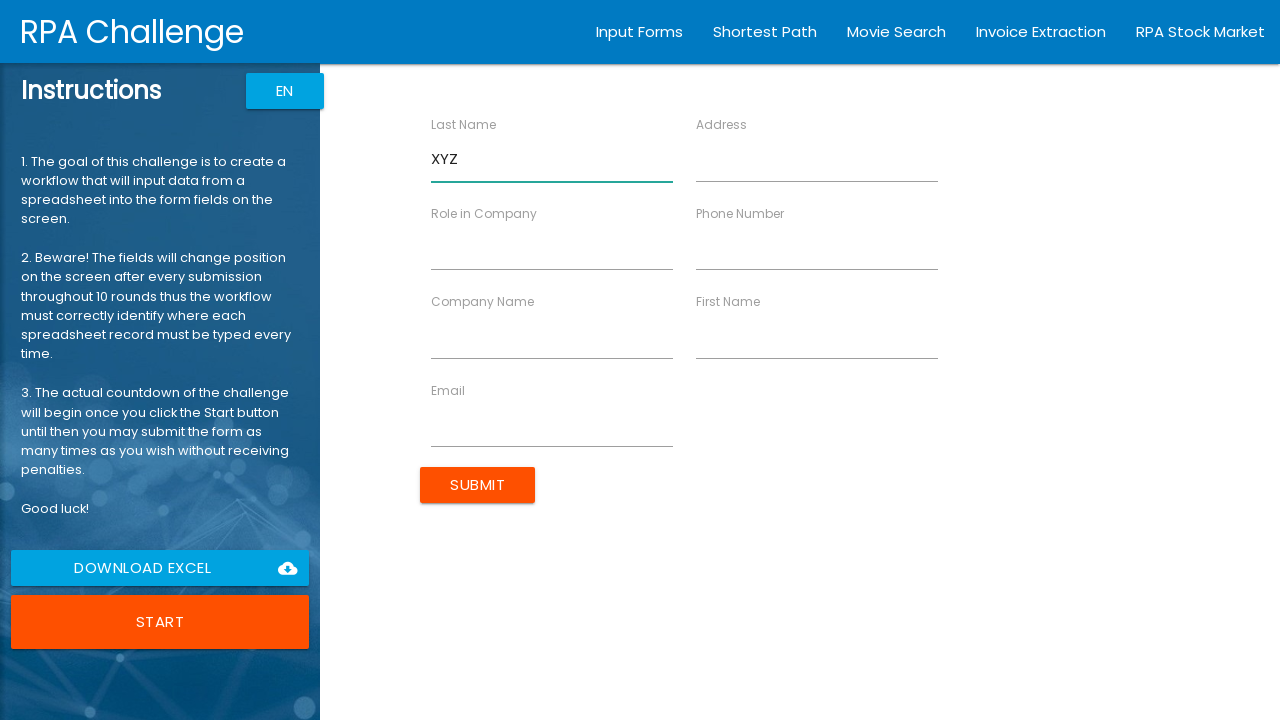